Tests dynamic controls page by toggling a checkbox visibility - clicking a button to hide a dynamic checkbox, waiting for it to disappear, then clicking again to make it reappear.

Starting URL: https://v1.training-support.net/selenium/dynamic-controls

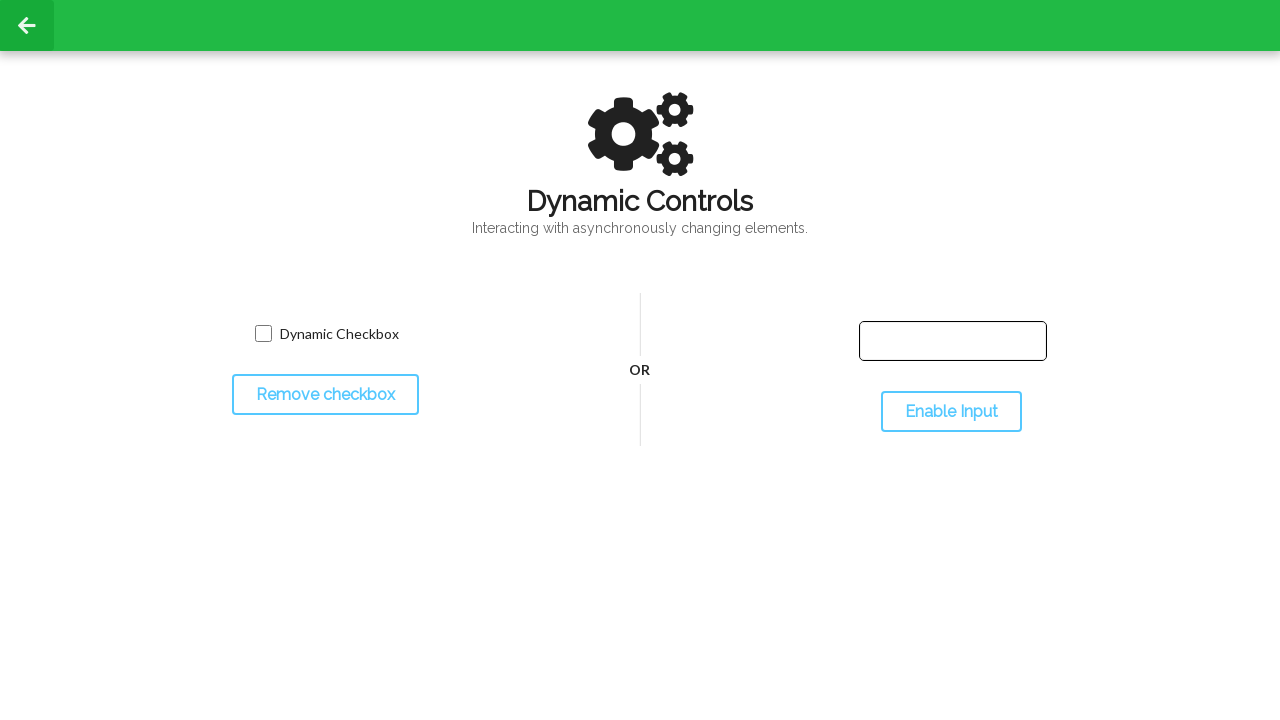

Navigated to dynamic controls page
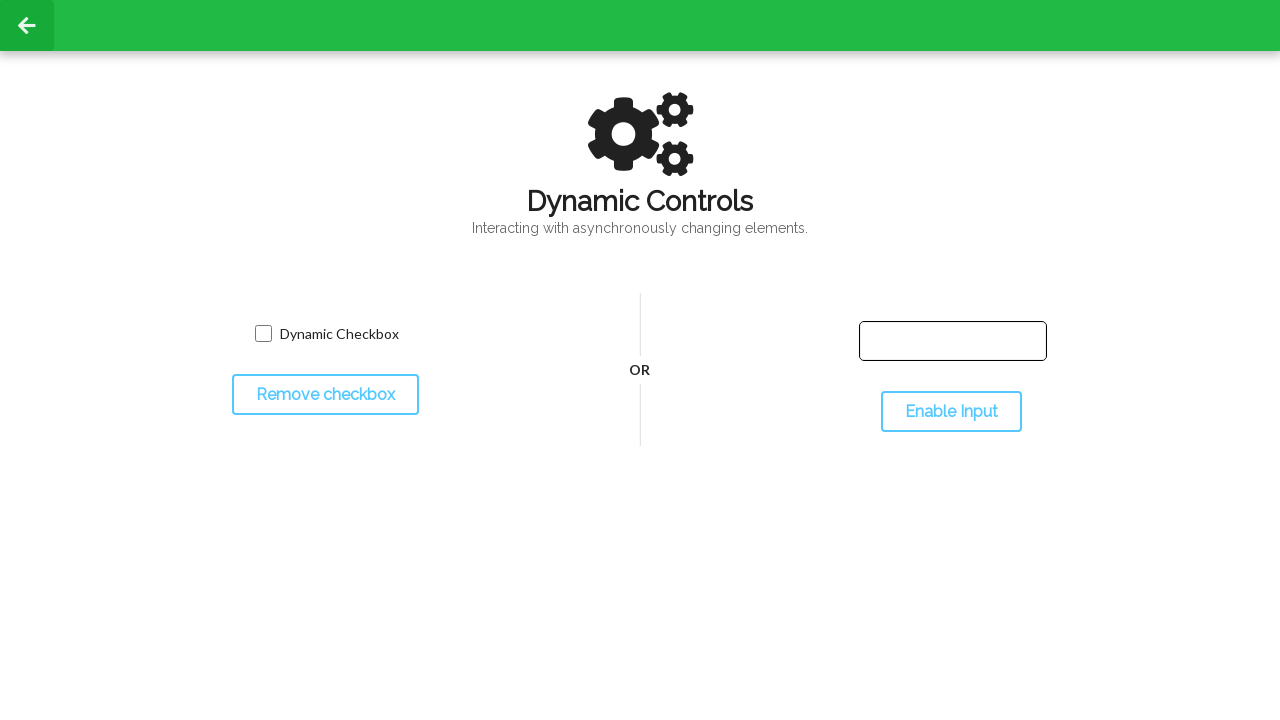

Clicked toggle button to hide the checkbox at (325, 395) on #toggleCheckbox
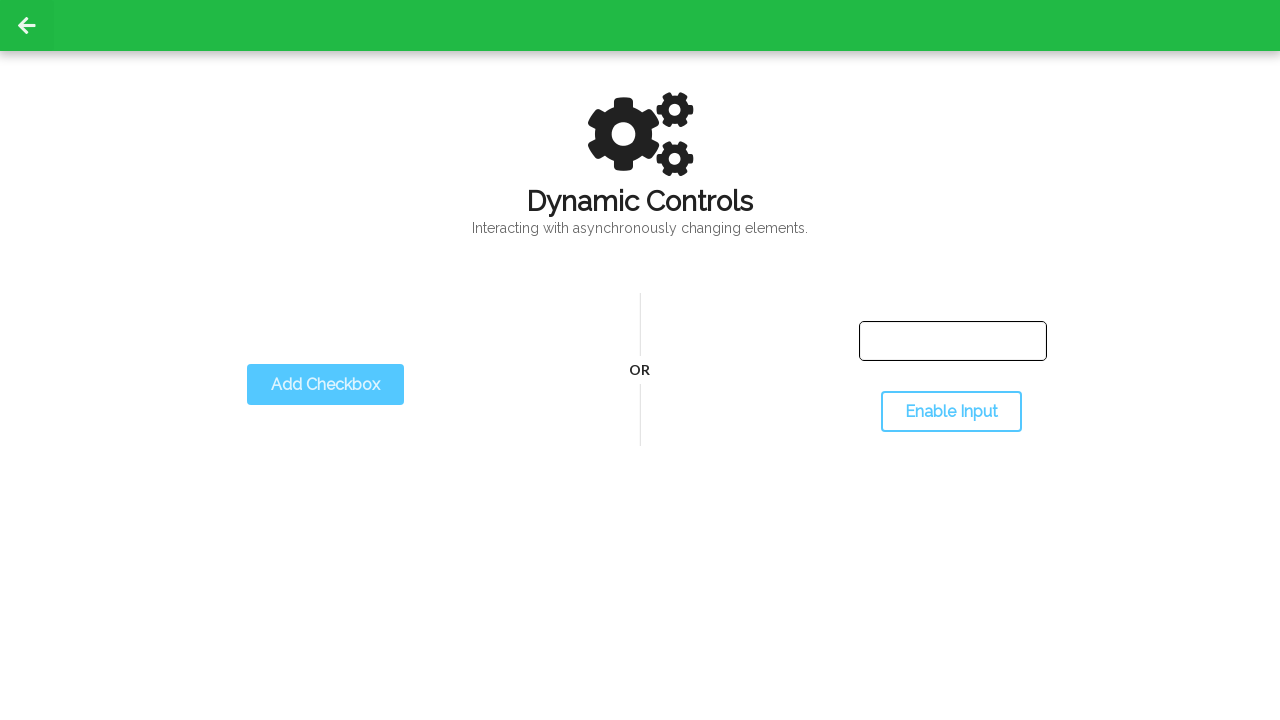

Dynamic checkbox disappeared as expected
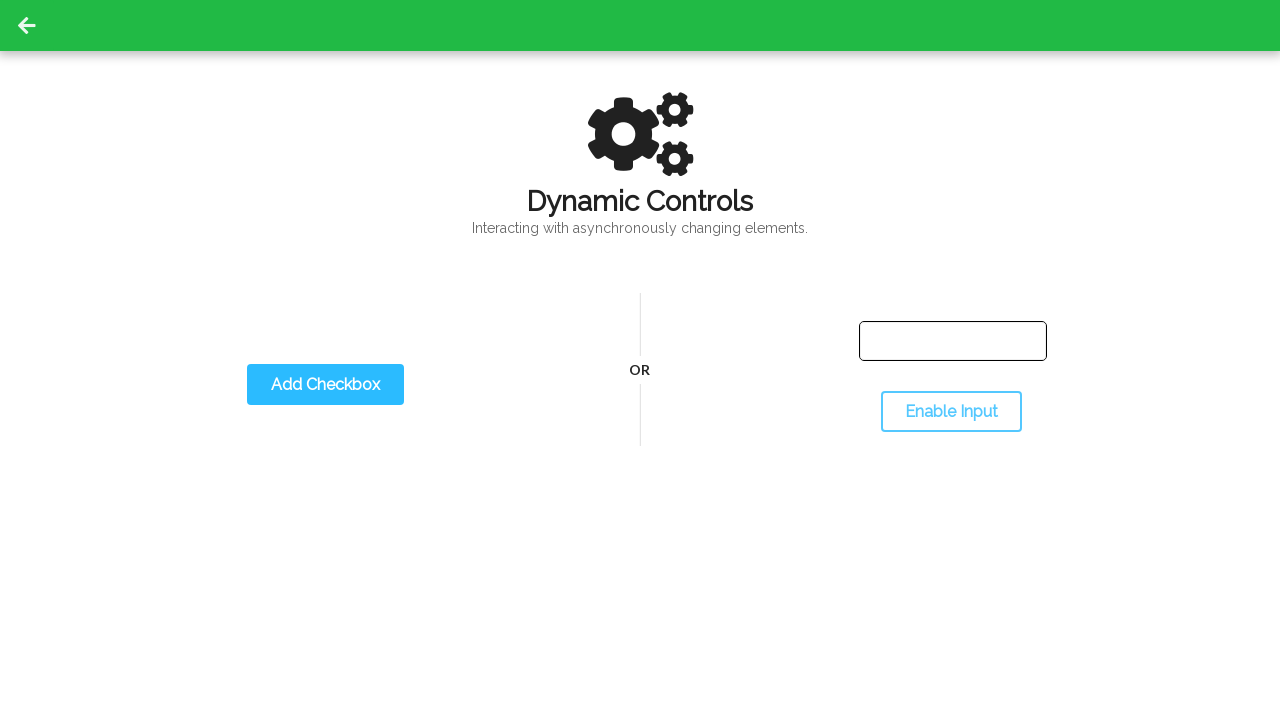

Clicked toggle button to show the checkbox again at (325, 385) on #toggleCheckbox
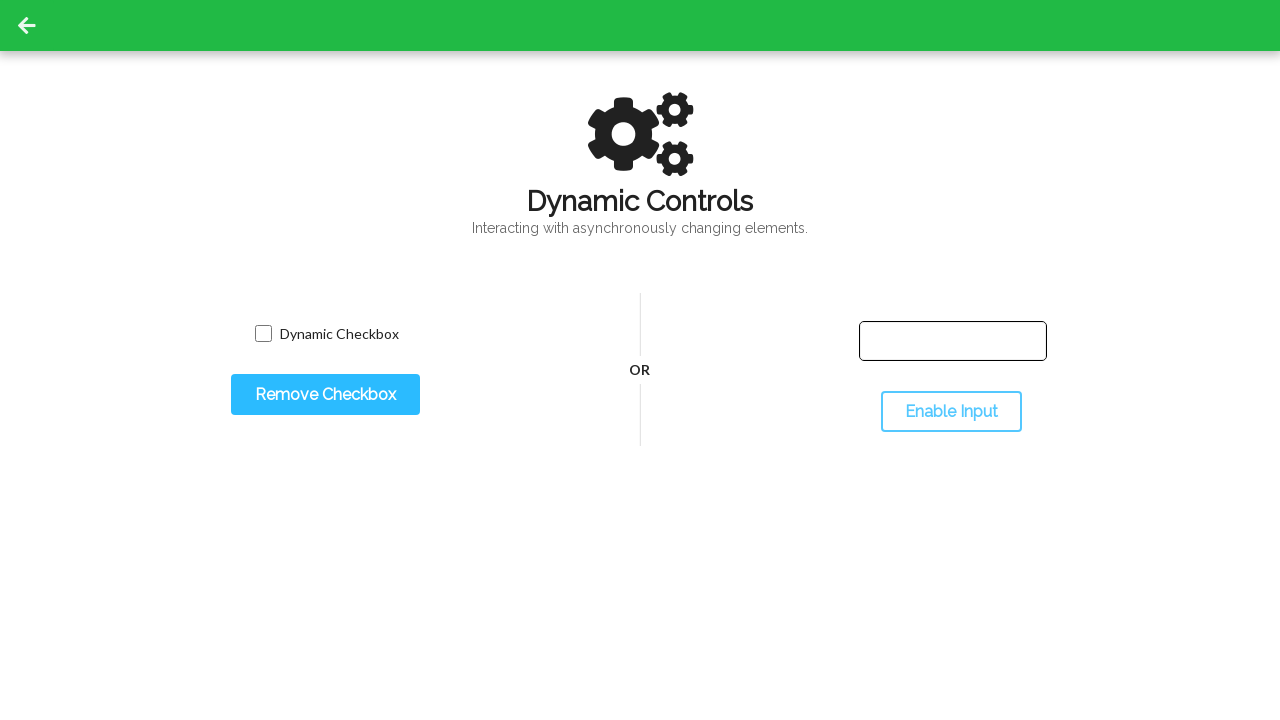

Dynamic checkbox reappeared as expected
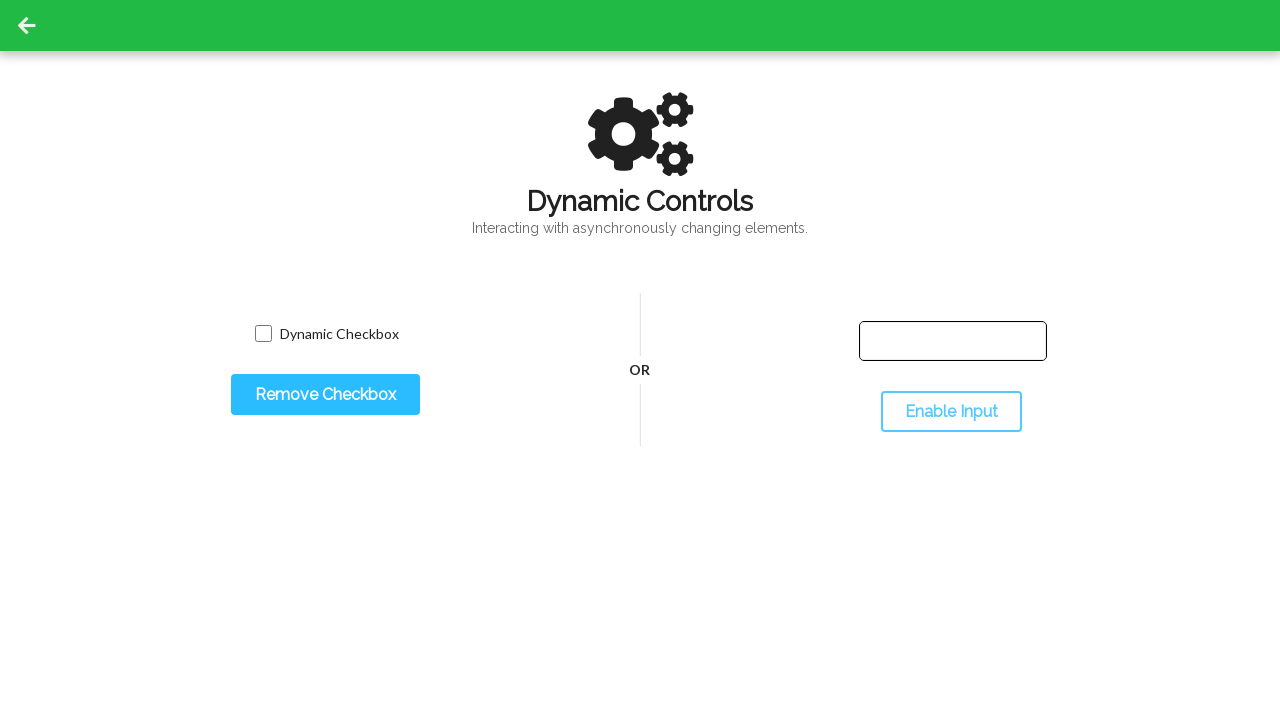

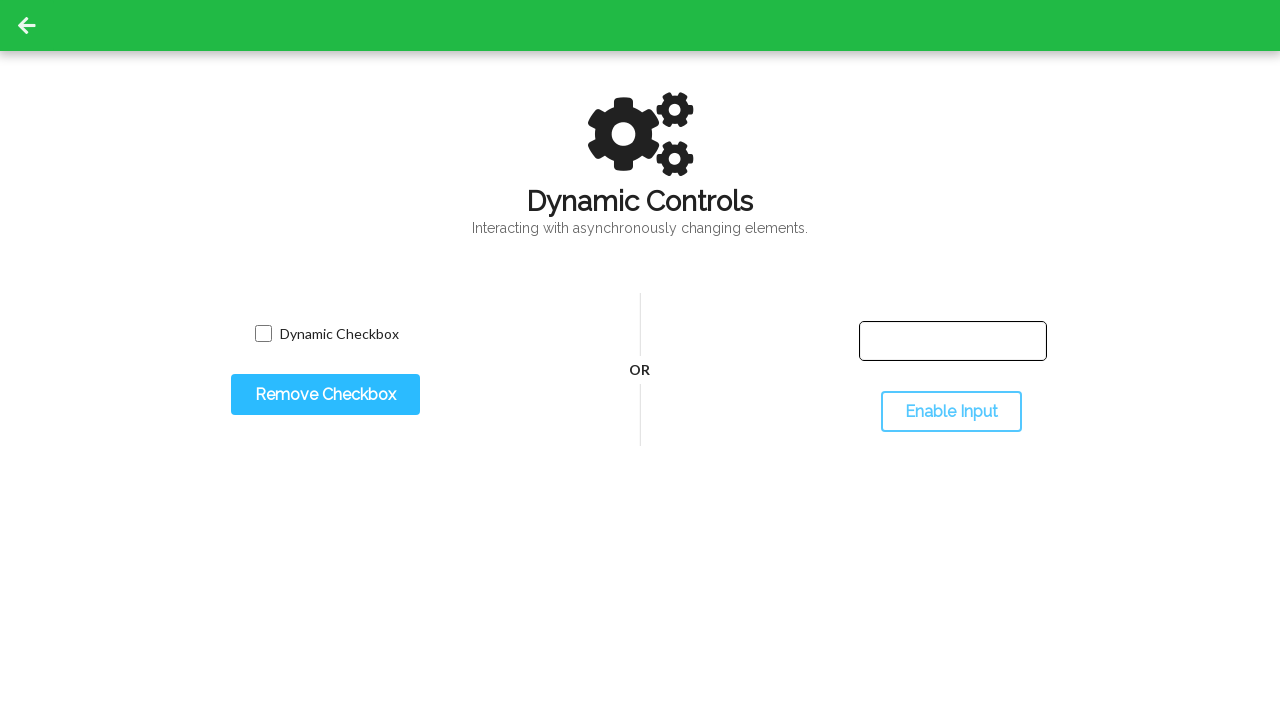